Tests YouTube page title to verify it equals "YouTube"

Starting URL: https://www.youtube.com

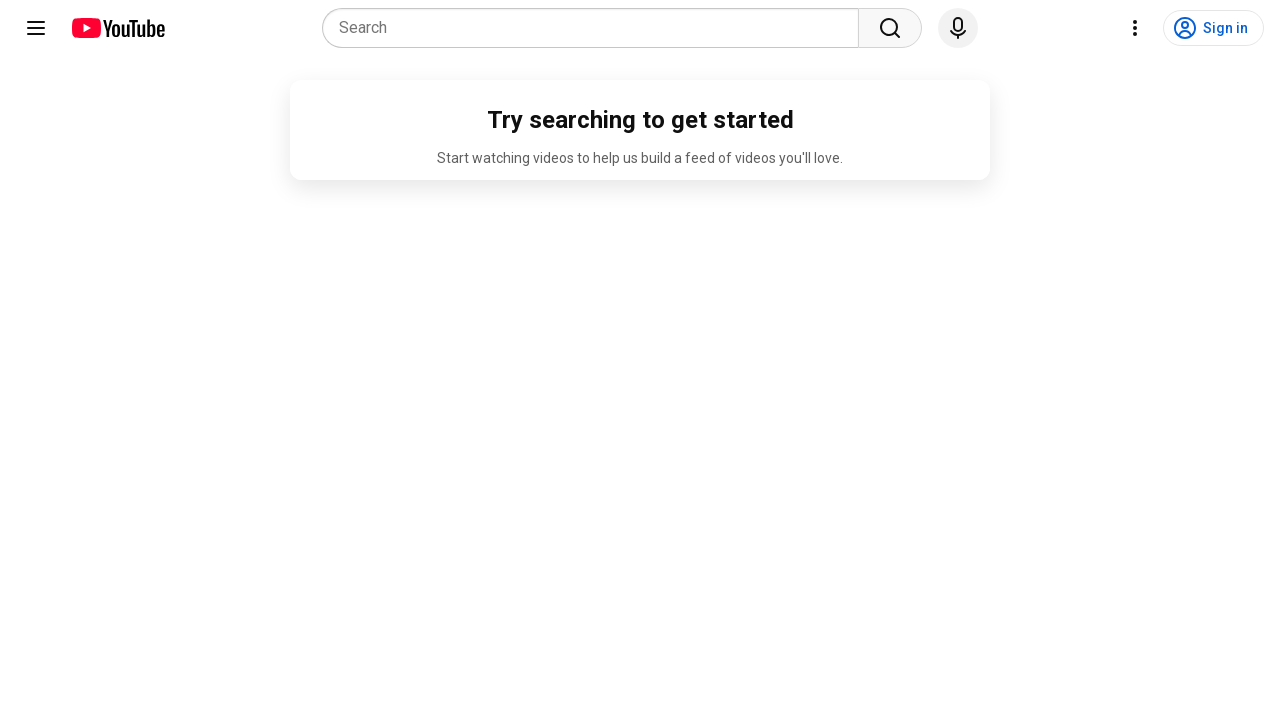

Navigated to YouTube homepage
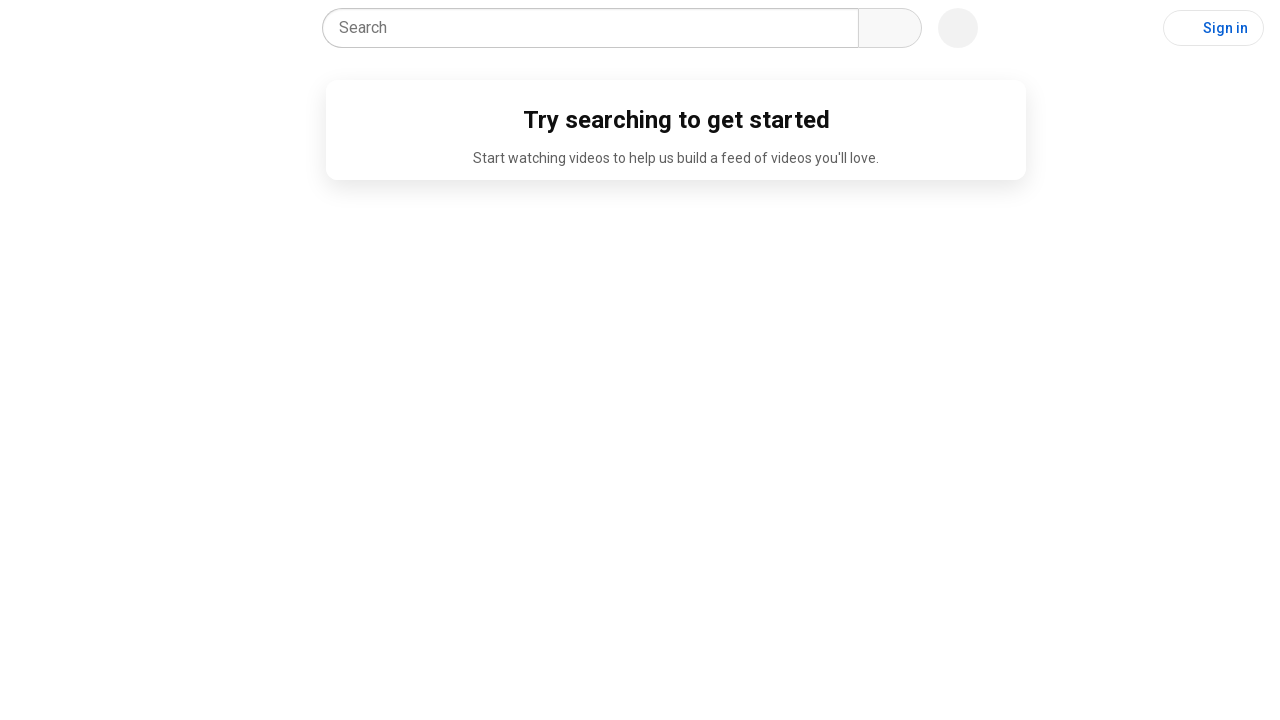

Verified page title equals 'YouTube'
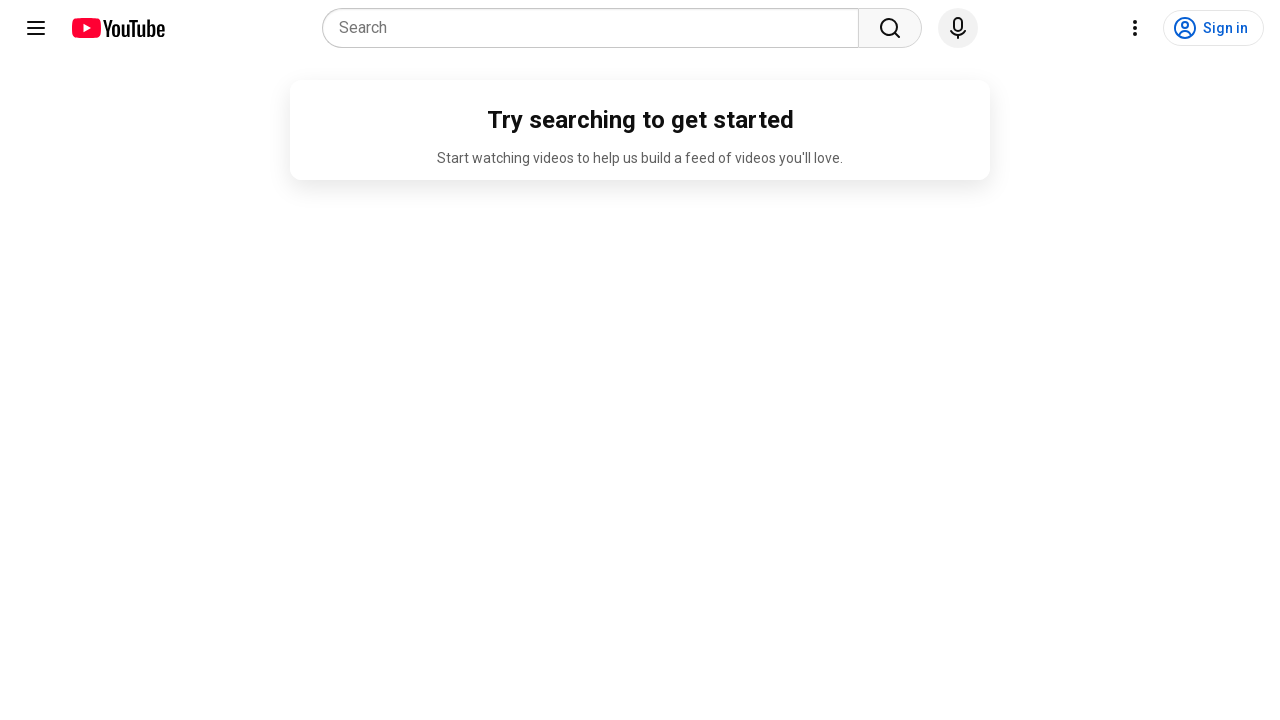

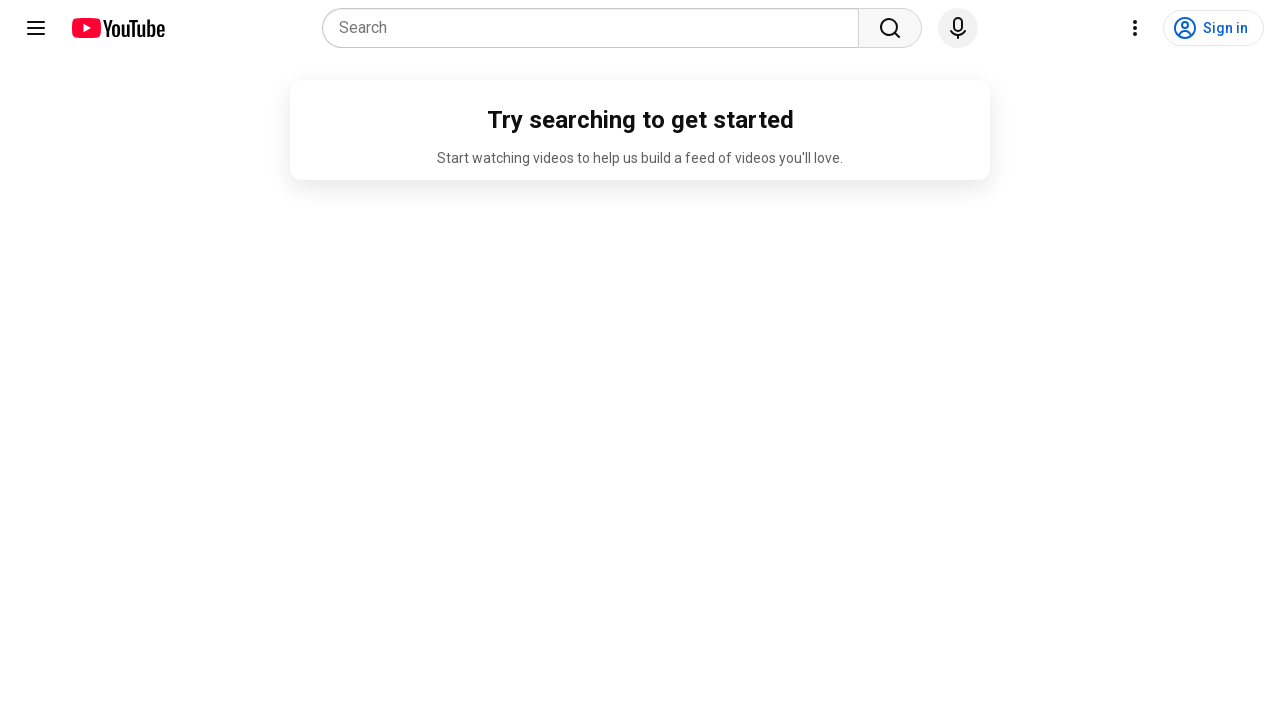